Searches for news articles on a financial news website and scrolls through the results page to load more content dynamically.

Starting URL: https://www.cnyes.com/search/news?keyword=科技

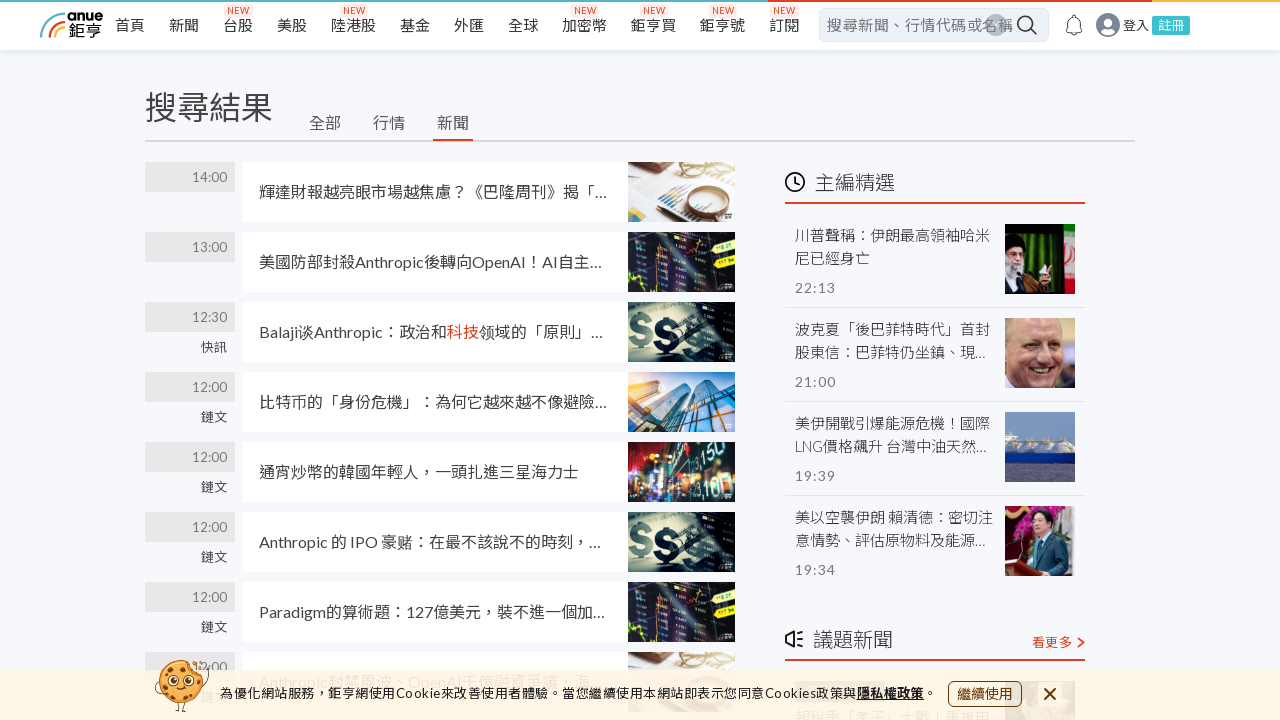

Search results container loaded on financial news website
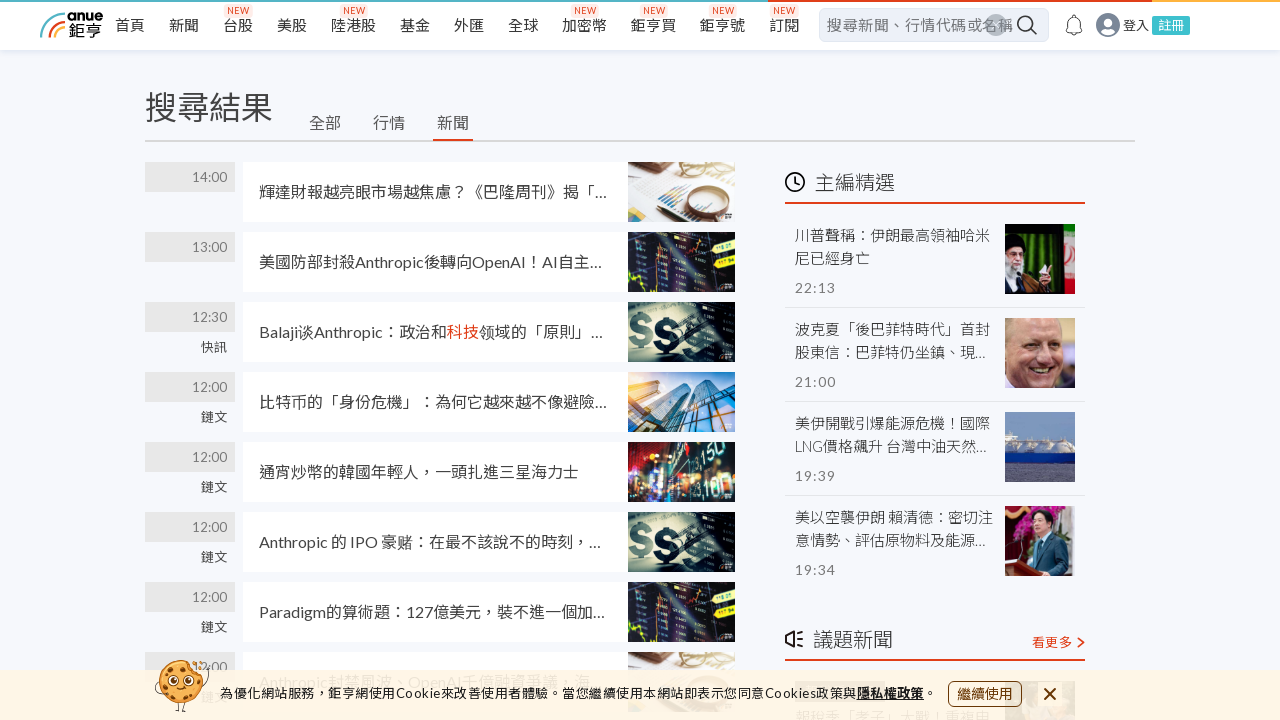

Retrieved initial scroll height
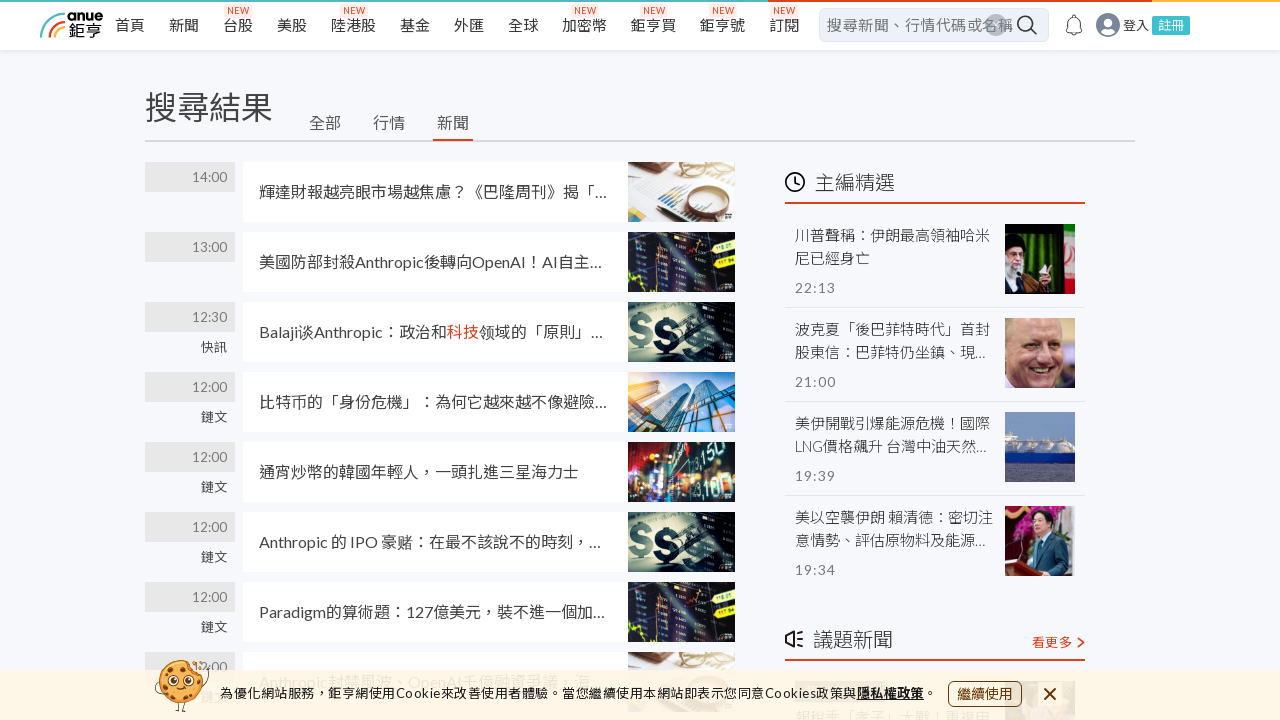

Scrolled down to bottom of page to trigger dynamic content loading
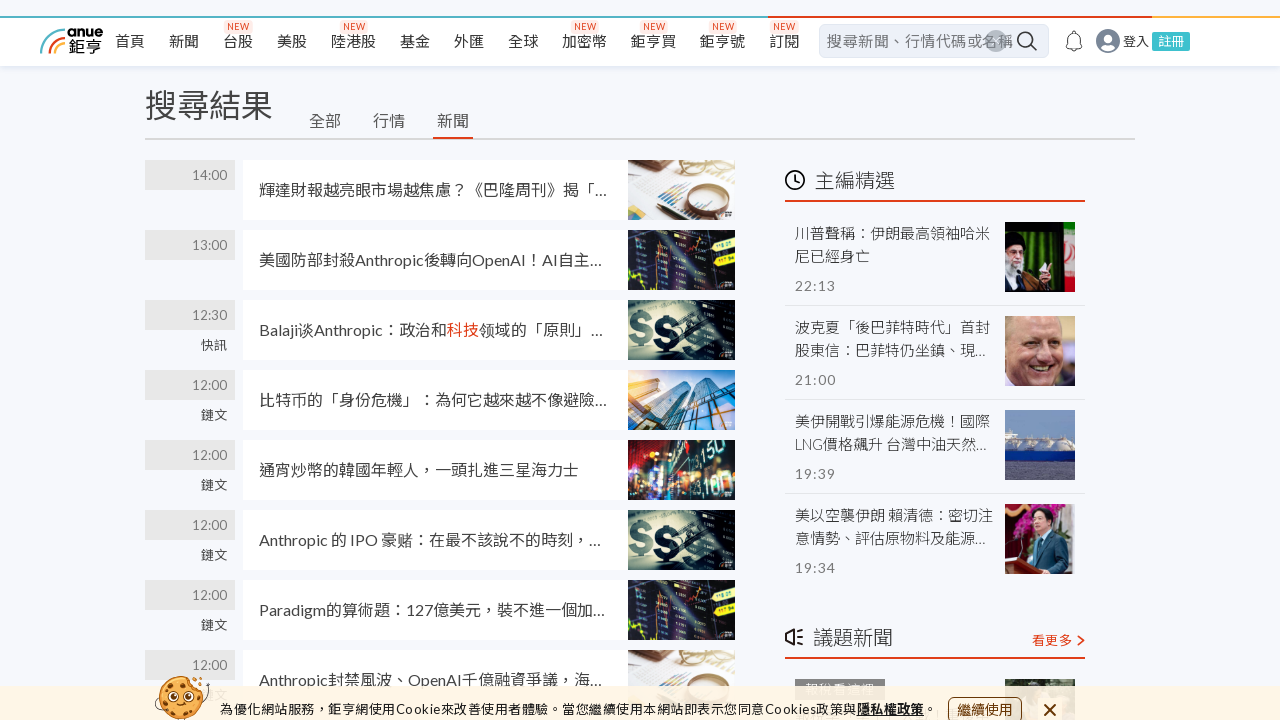

Waited 3 seconds for new articles to load dynamically
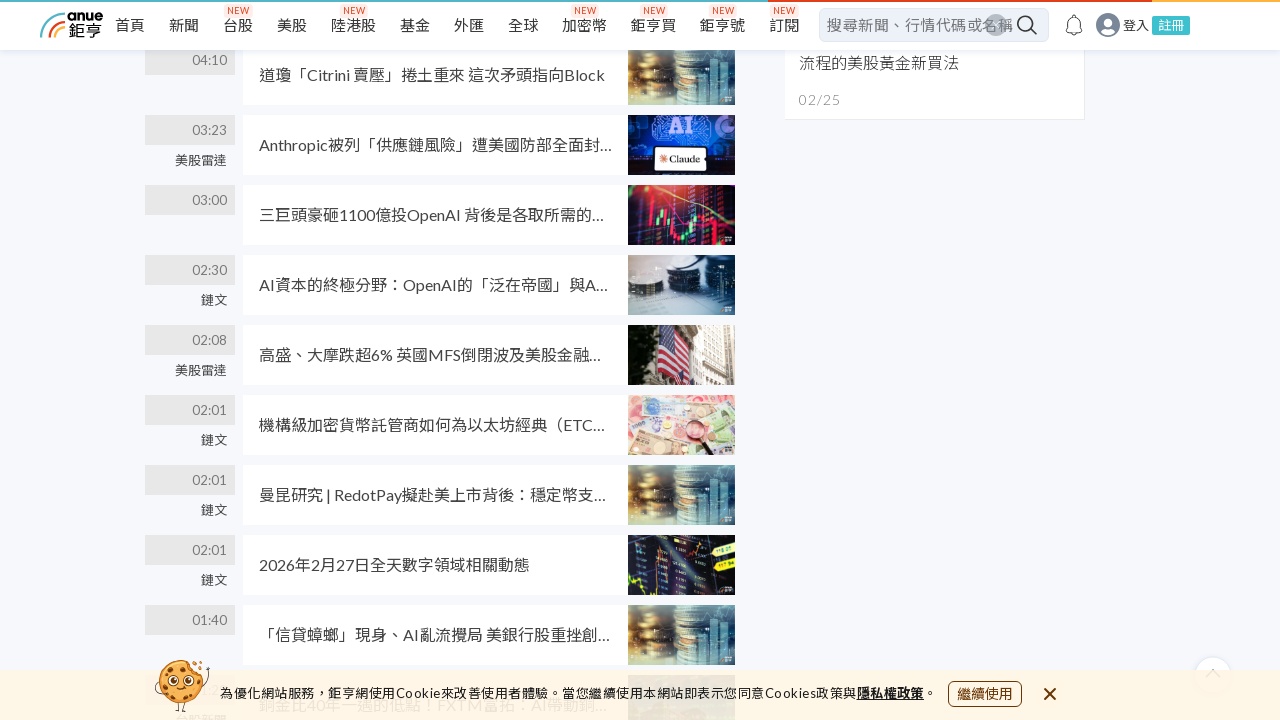

Retrieved new scroll height to verify content loaded
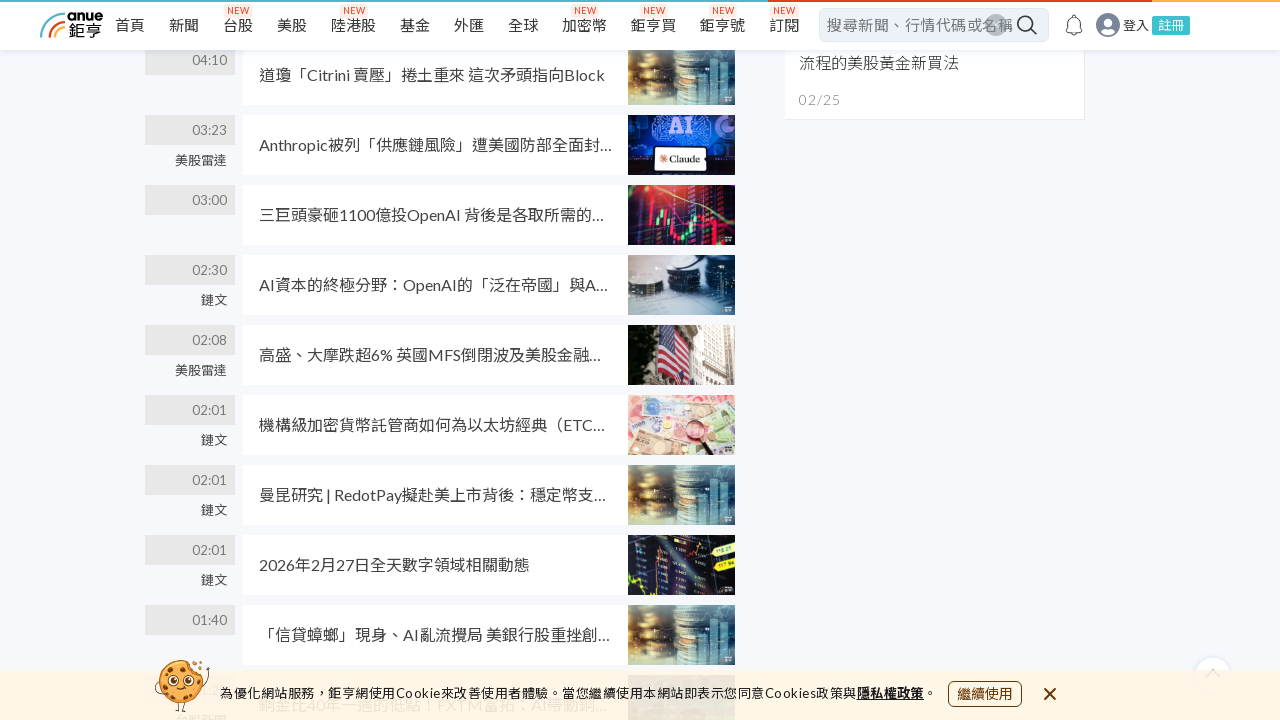

Verified article links are present and ready
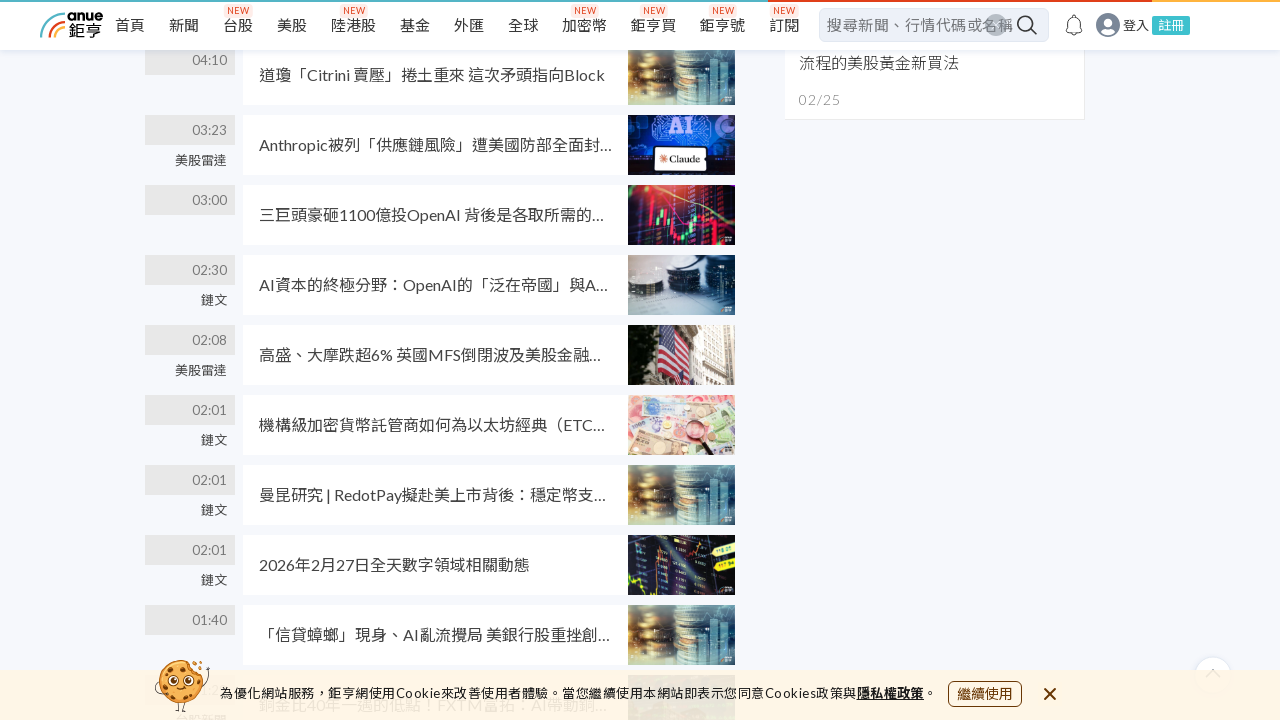

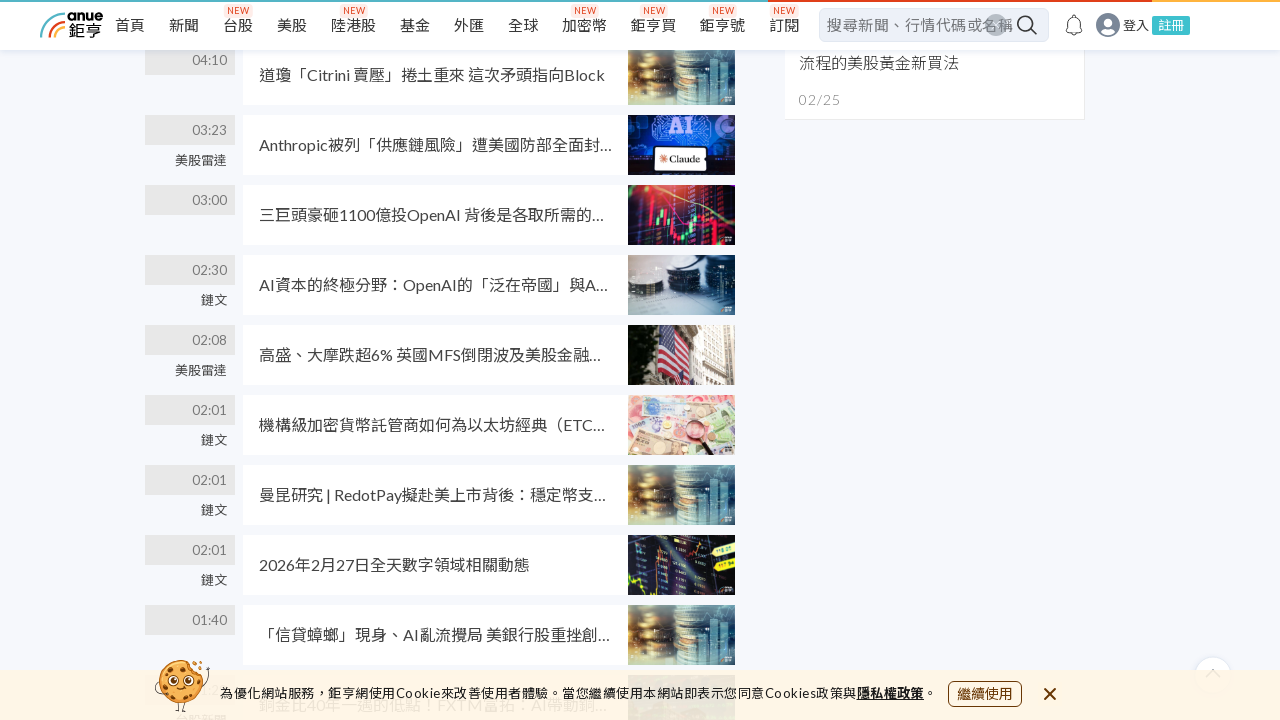